Tests click-hold, move, and release mouse actions for drag operation

Starting URL: https://crossbrowsertesting.github.io/drag-and-drop

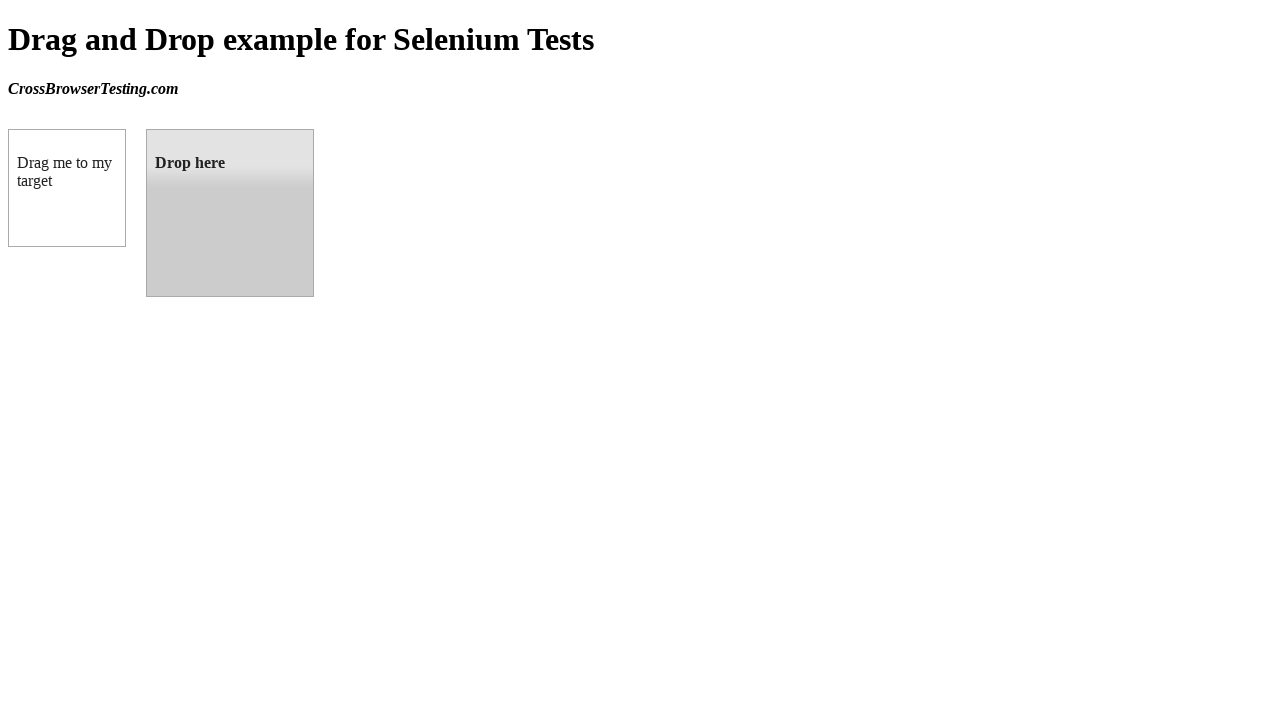

Located source element (draggable box)
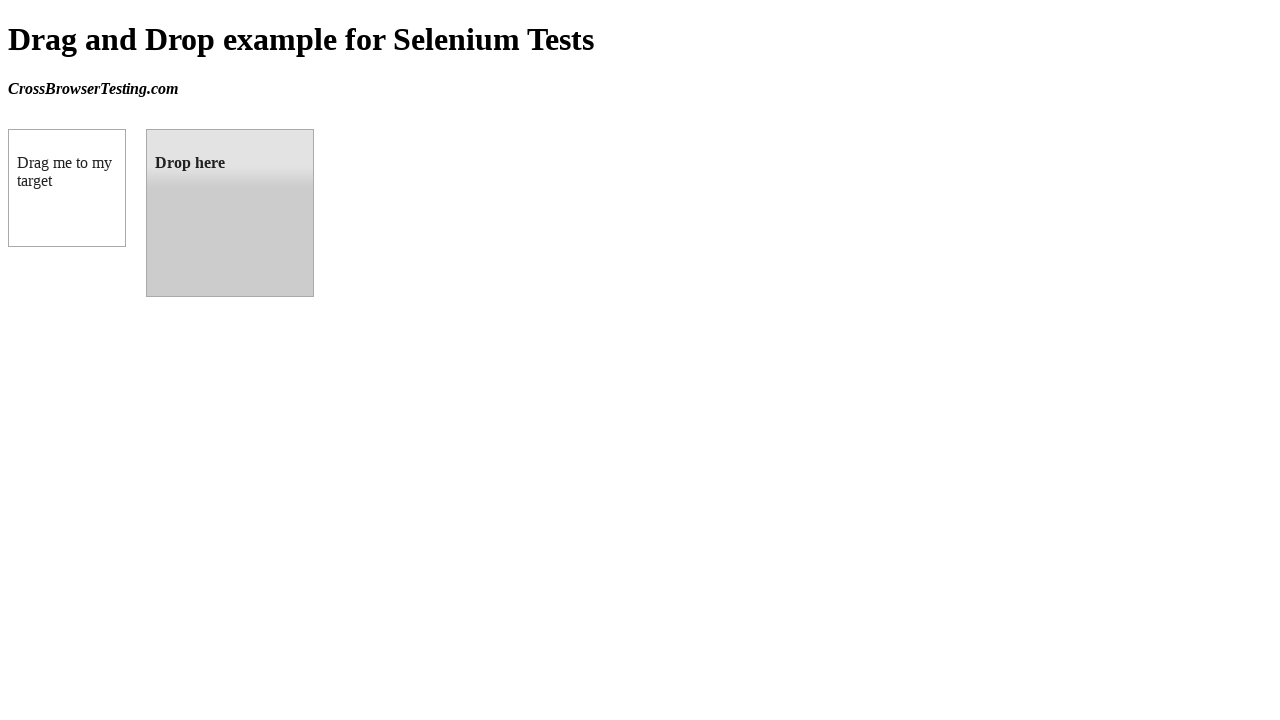

Located target element (droppable box)
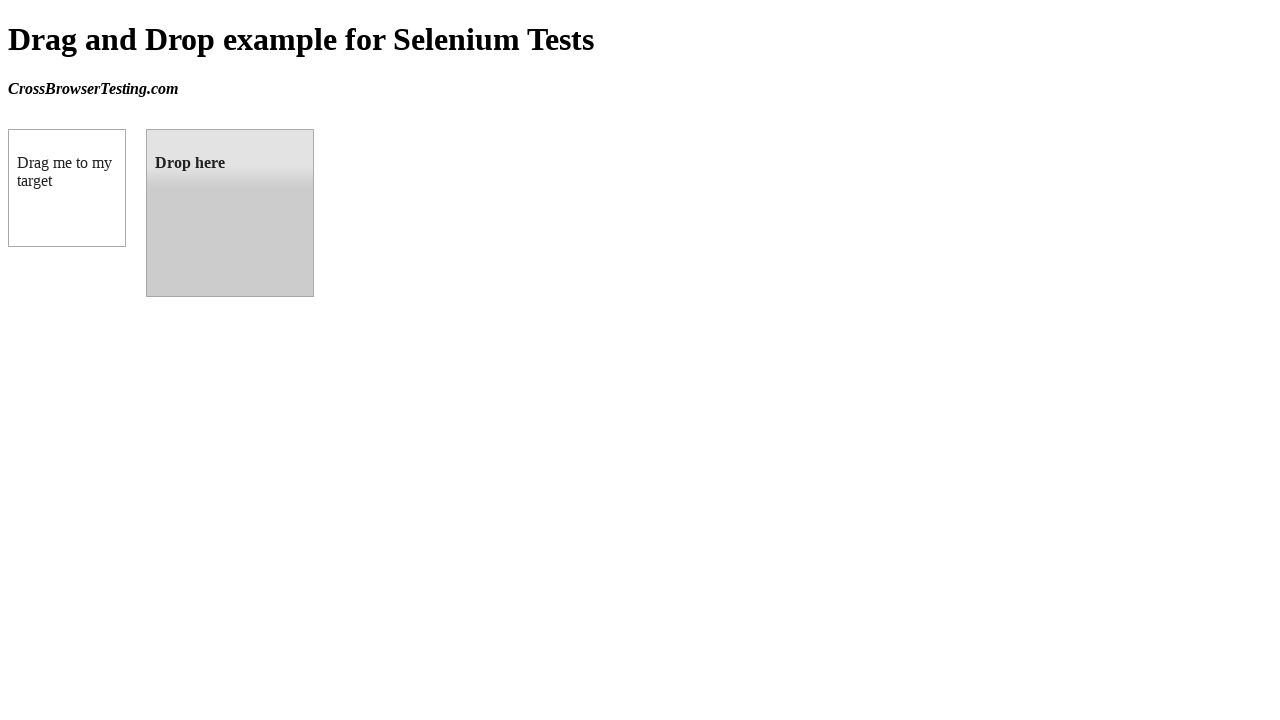

Retrieved bounding box of source element
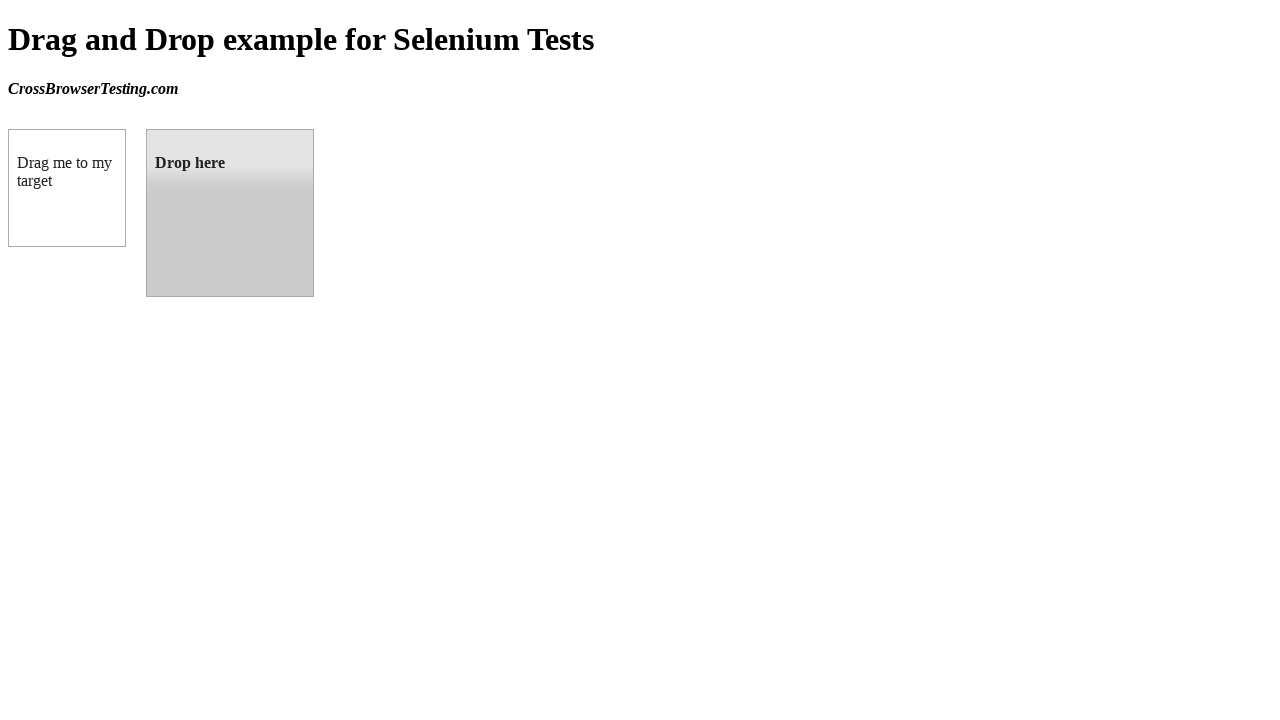

Retrieved bounding box of target element
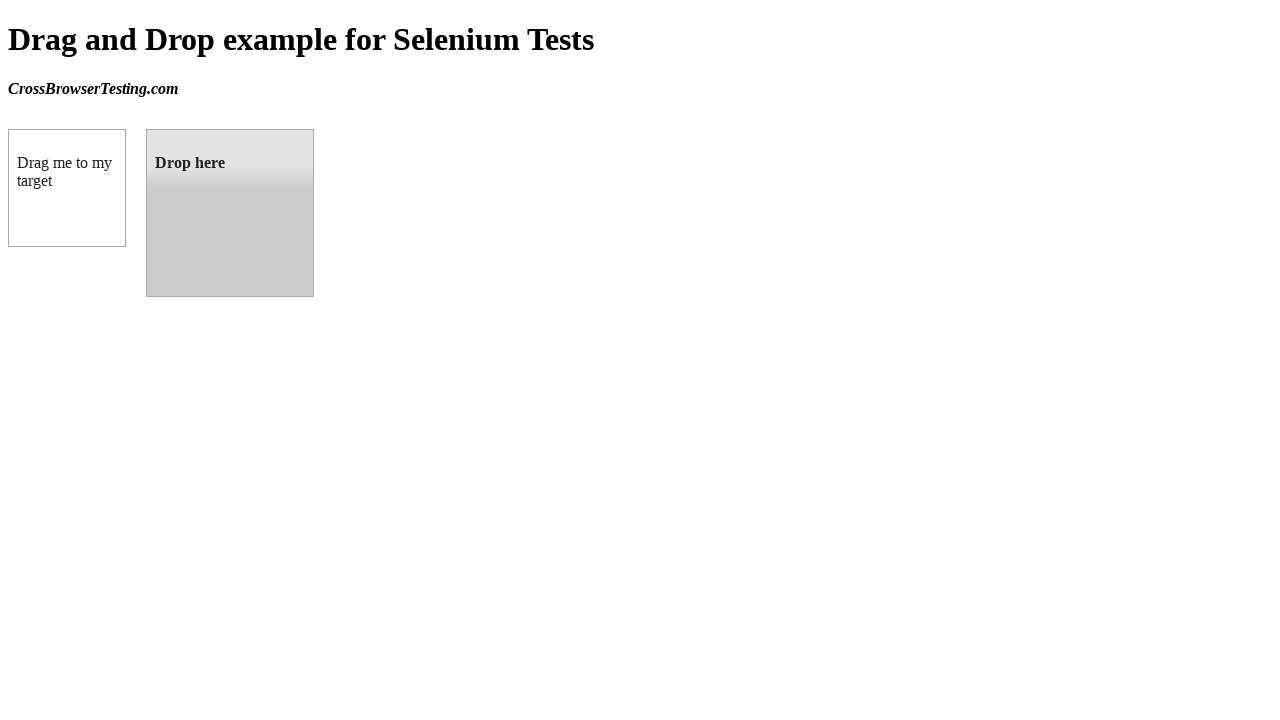

Moved mouse to center of source element at (67, 188)
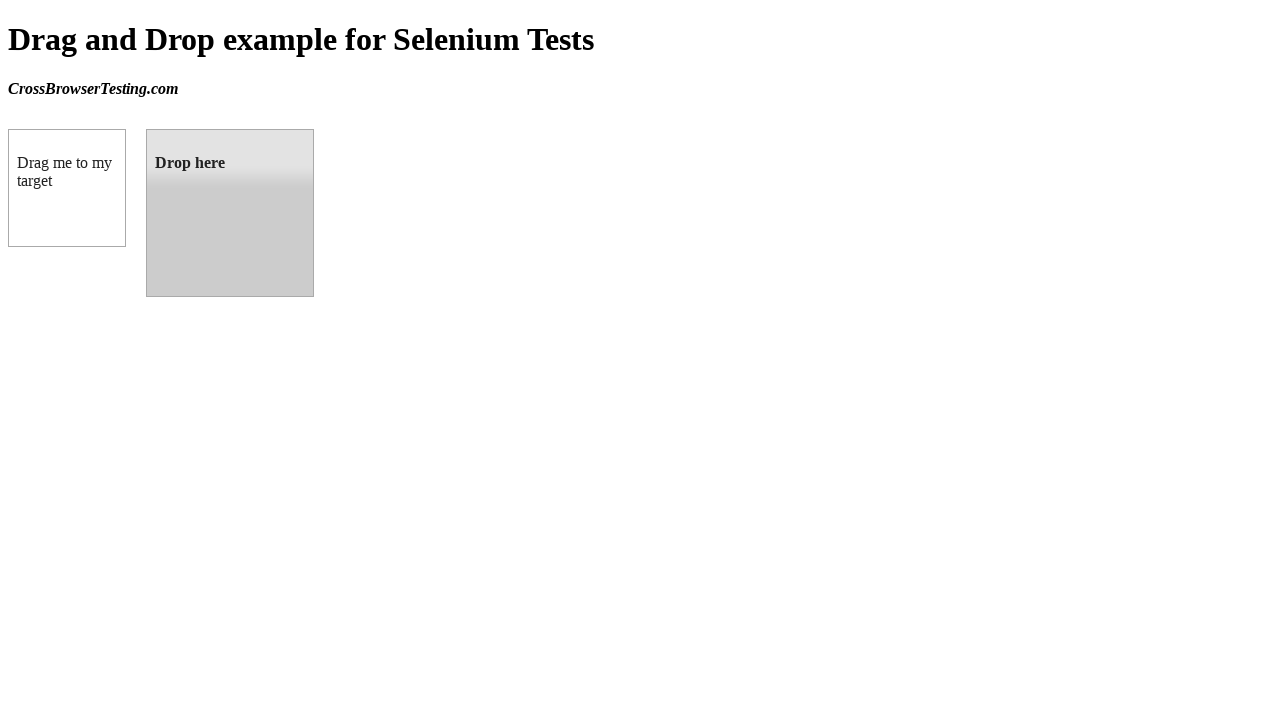

Pressed mouse button down on source element at (67, 188)
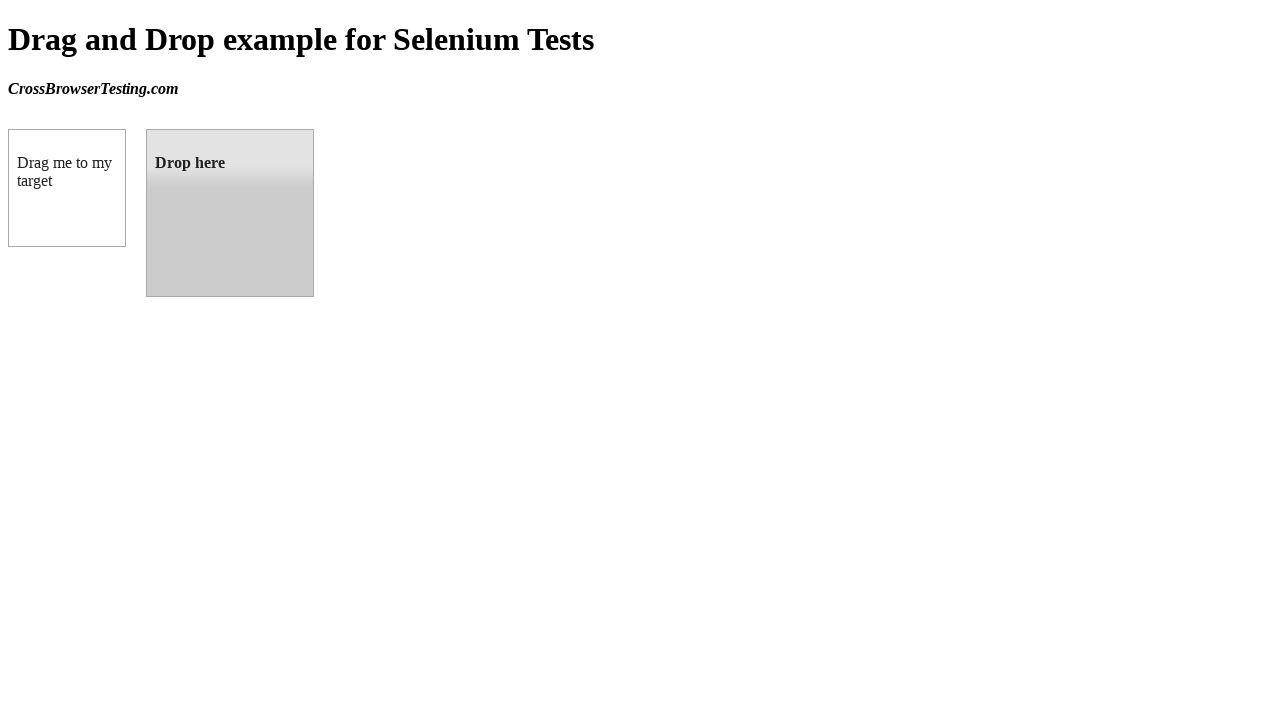

Dragged mouse to center of target element at (230, 213)
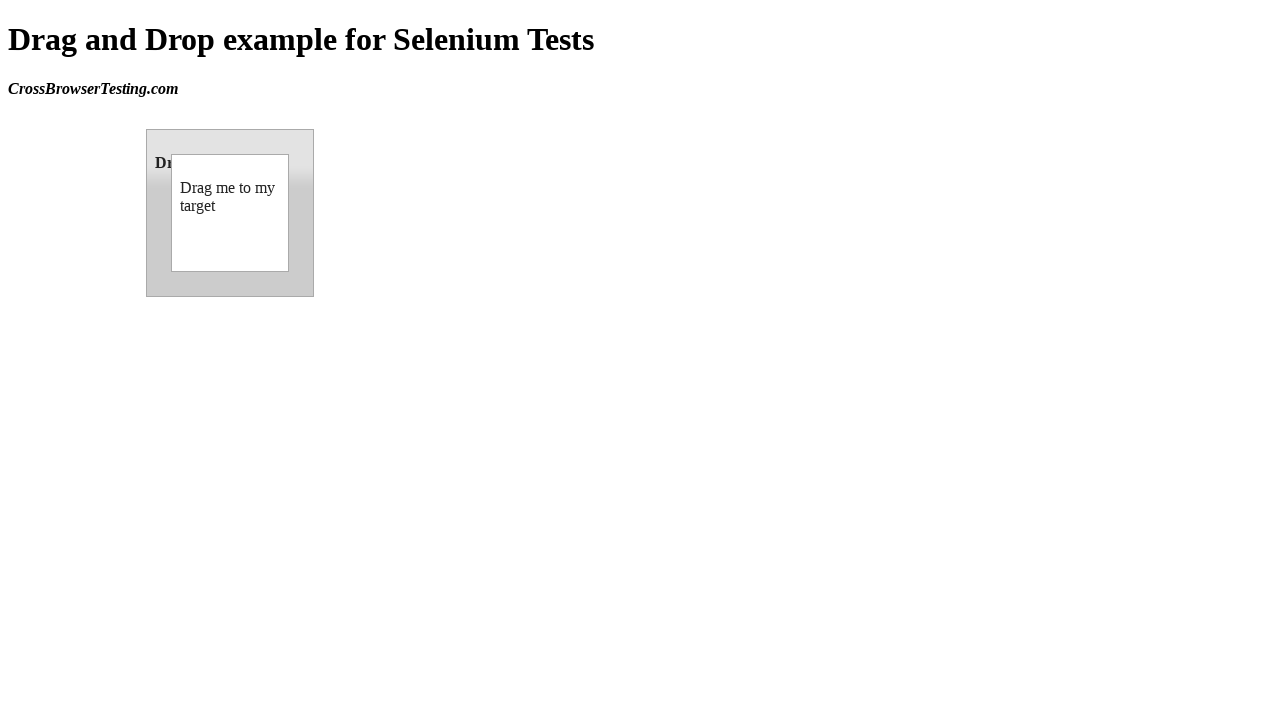

Released mouse button, completing drag-and-drop operation at (230, 213)
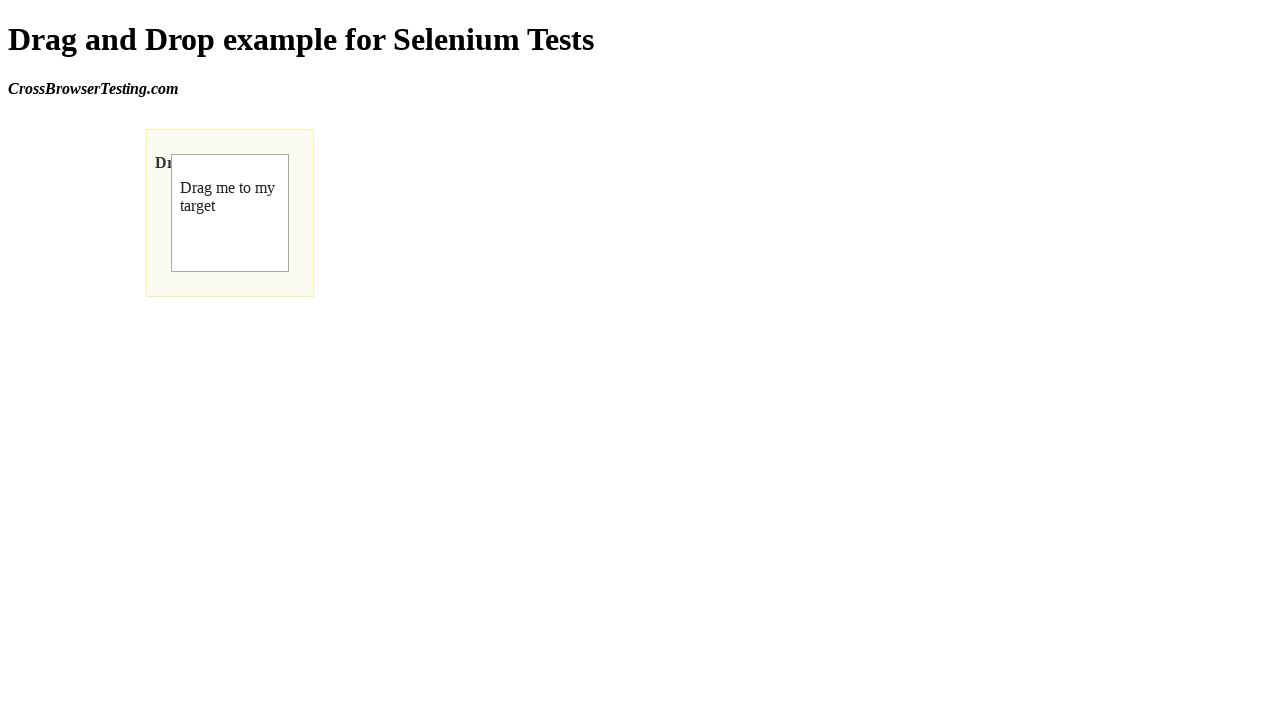

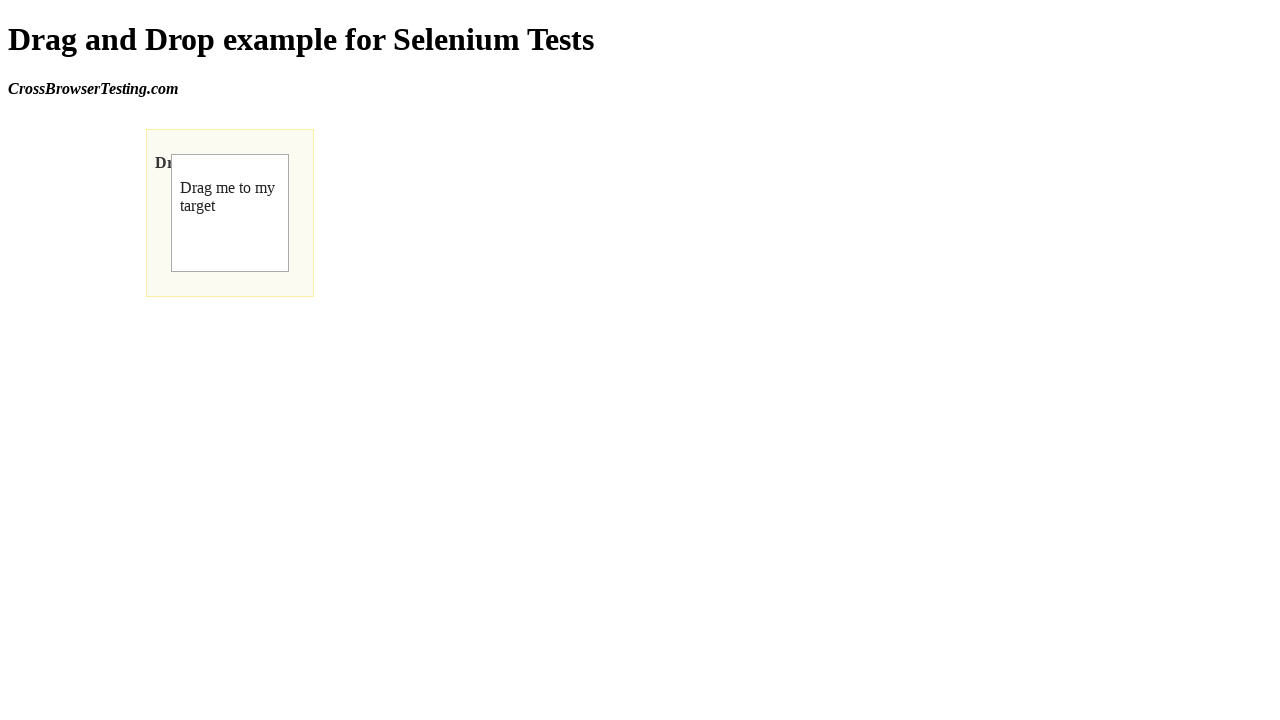